Navigates to the product listing and clicks on a specific product (Nexus 6)

Starting URL: https://www.demoblaze.com/index.html

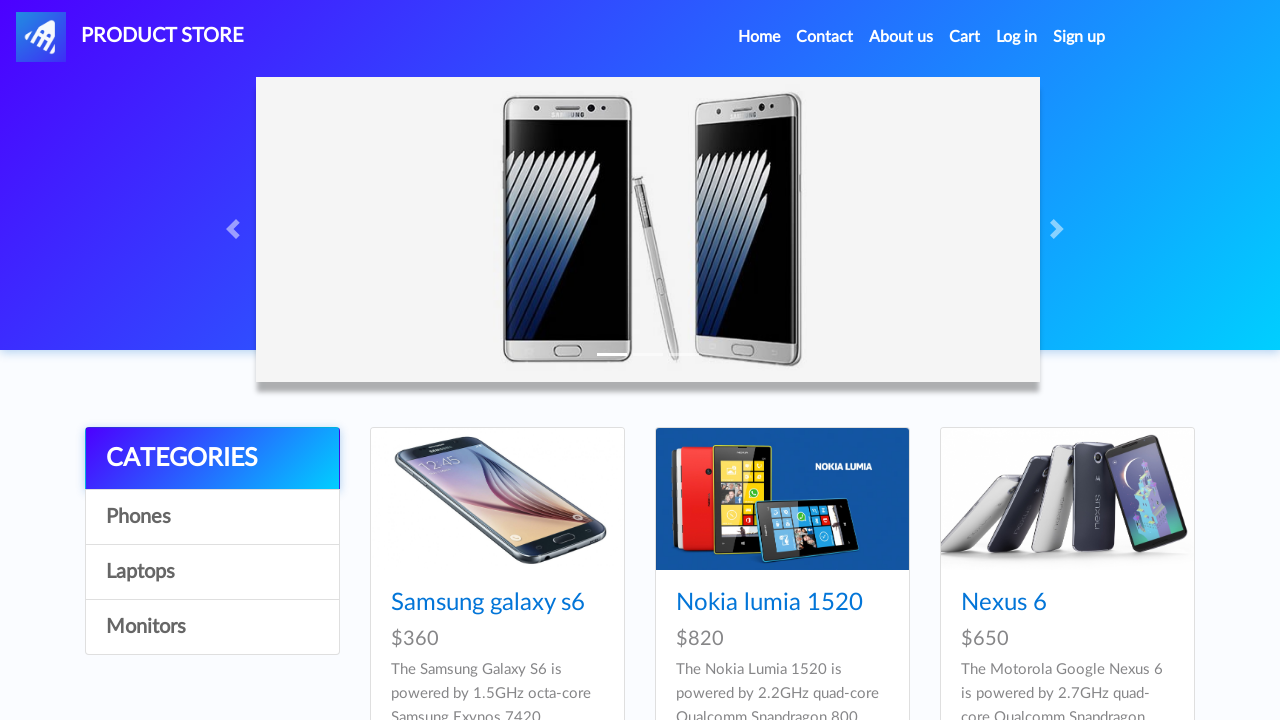

Navigated to product listing page
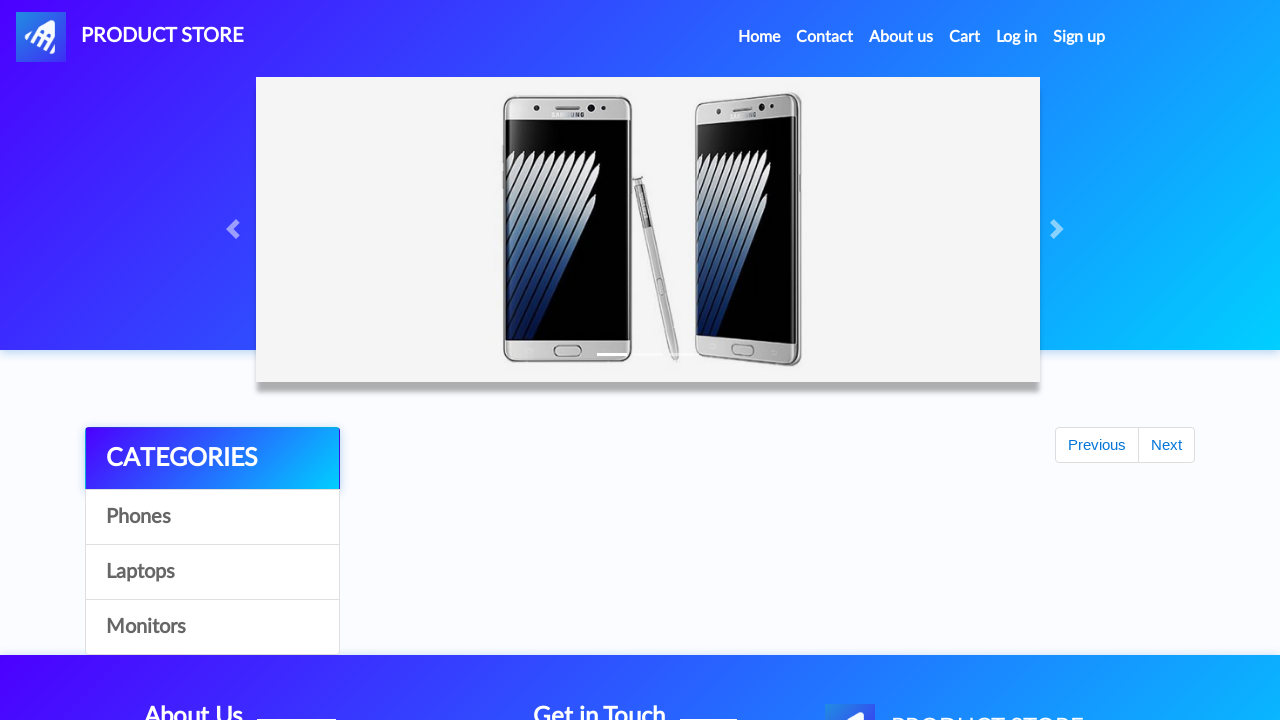

Clicked on Nexus 6 product at (1004, 603) on a:has-text('Nexus 6')
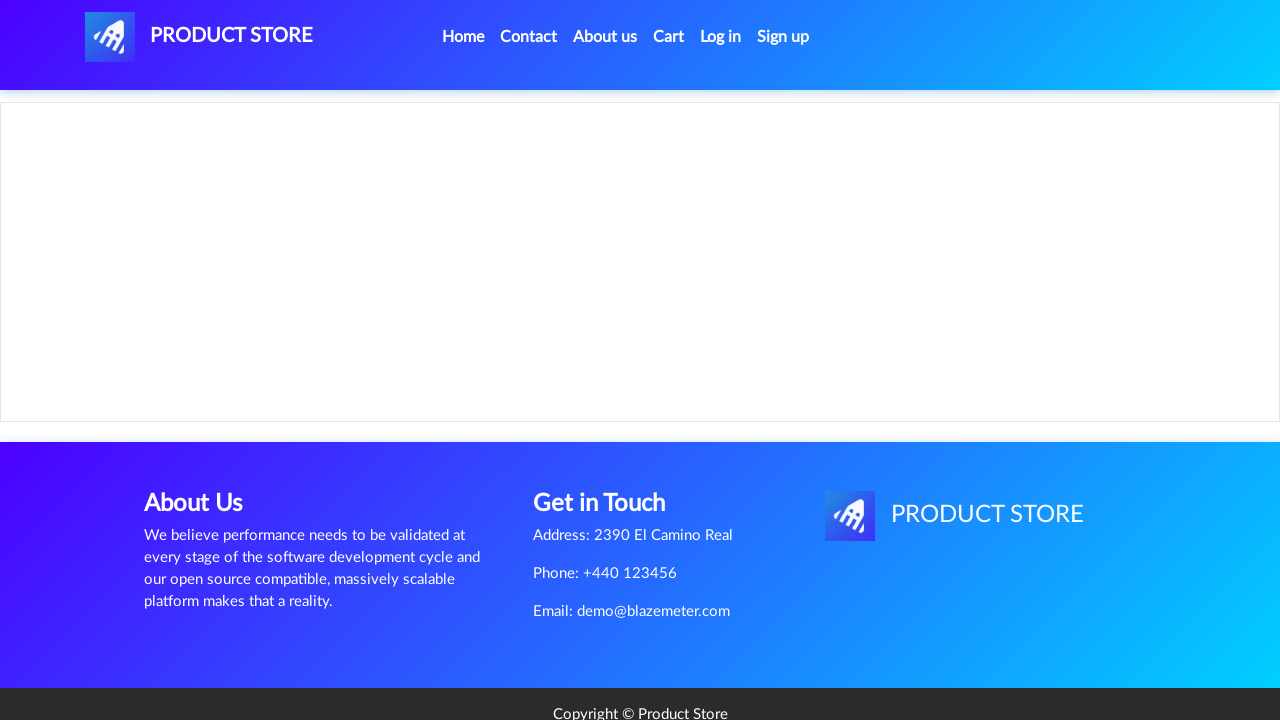

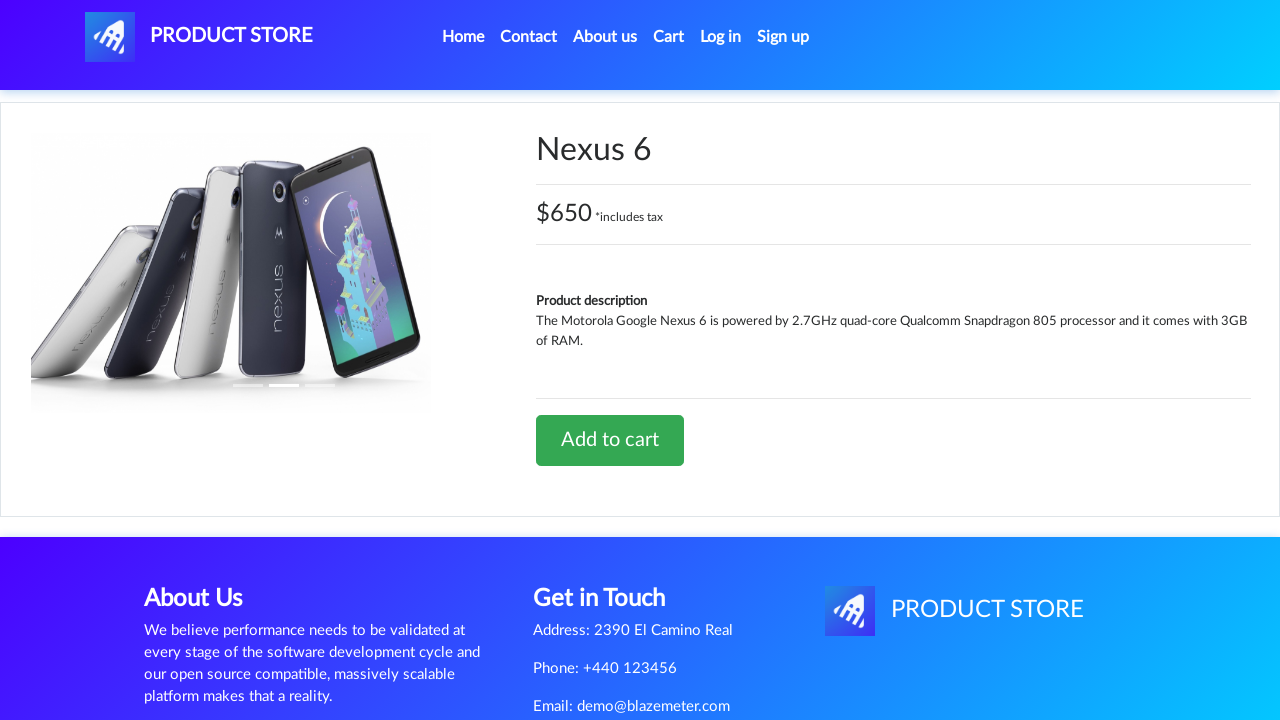